Navigates to CNBC world news page and searches for a link with text "BkFS", clicking it if found

Starting URL: https://www.cnbc.com/world/?region=world

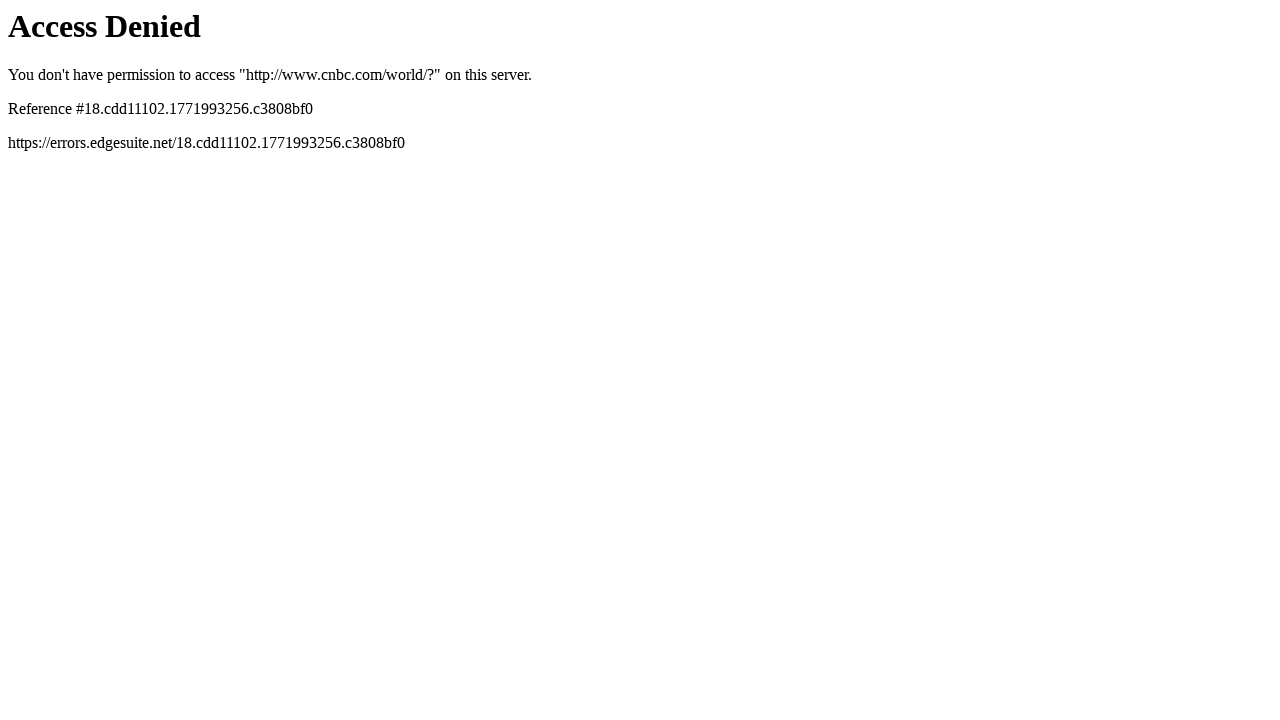

Navigated to CNBC world news page
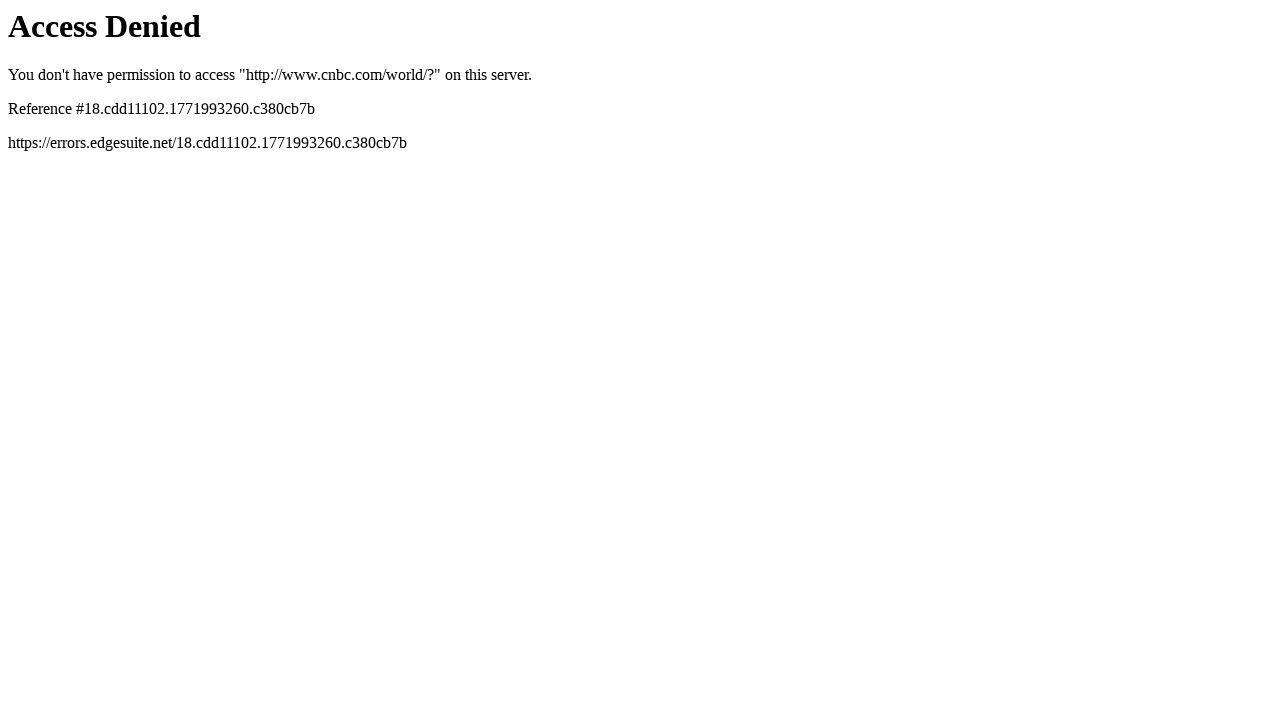

Located all links with text 'BkFS'
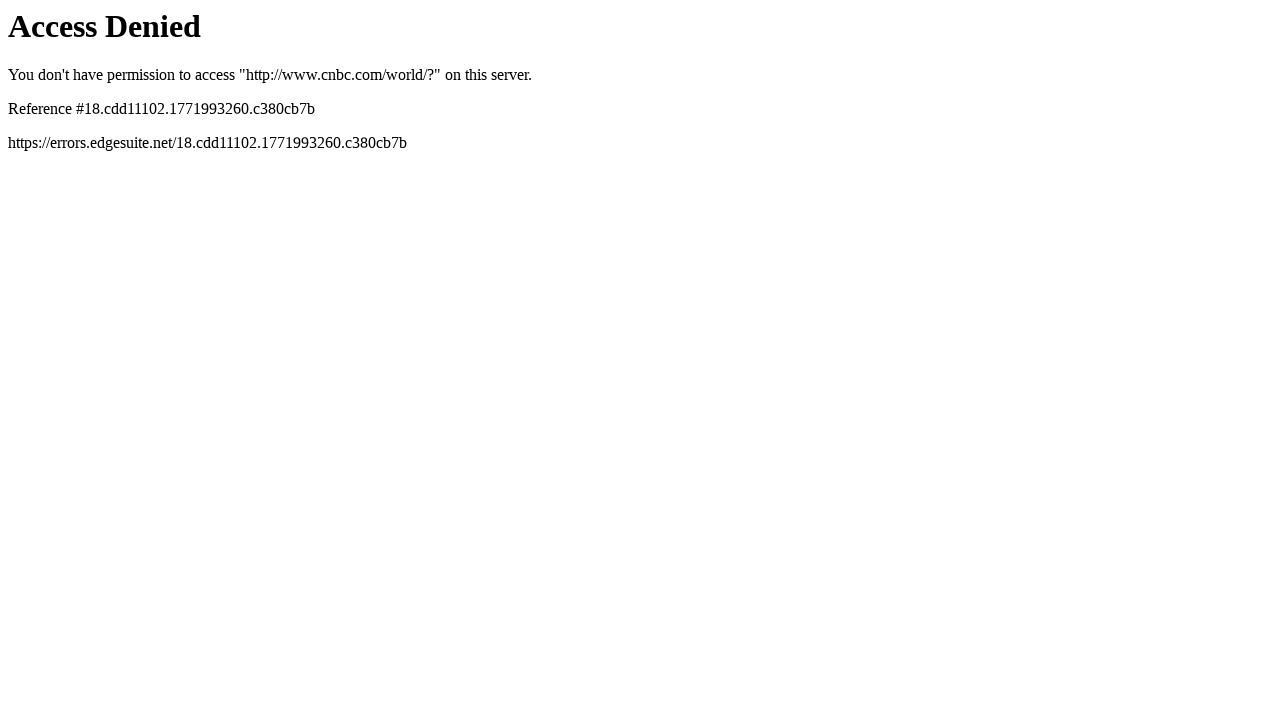

No BkFS link found on page
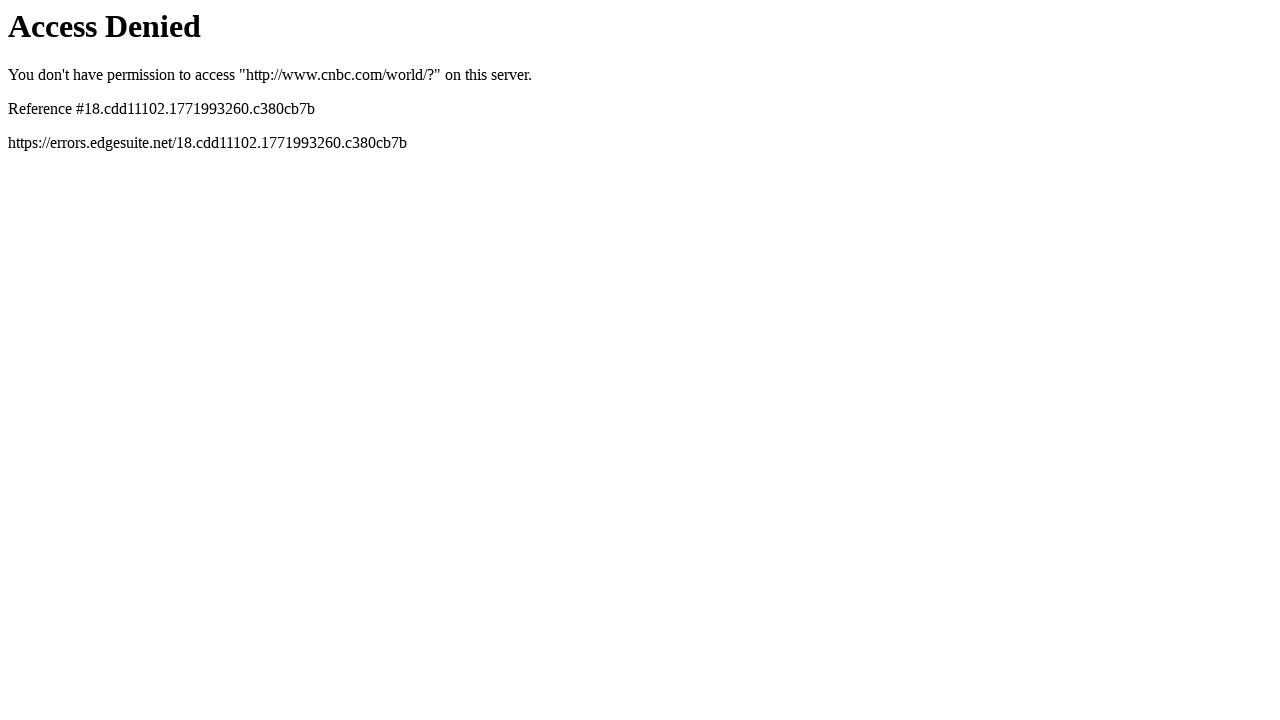

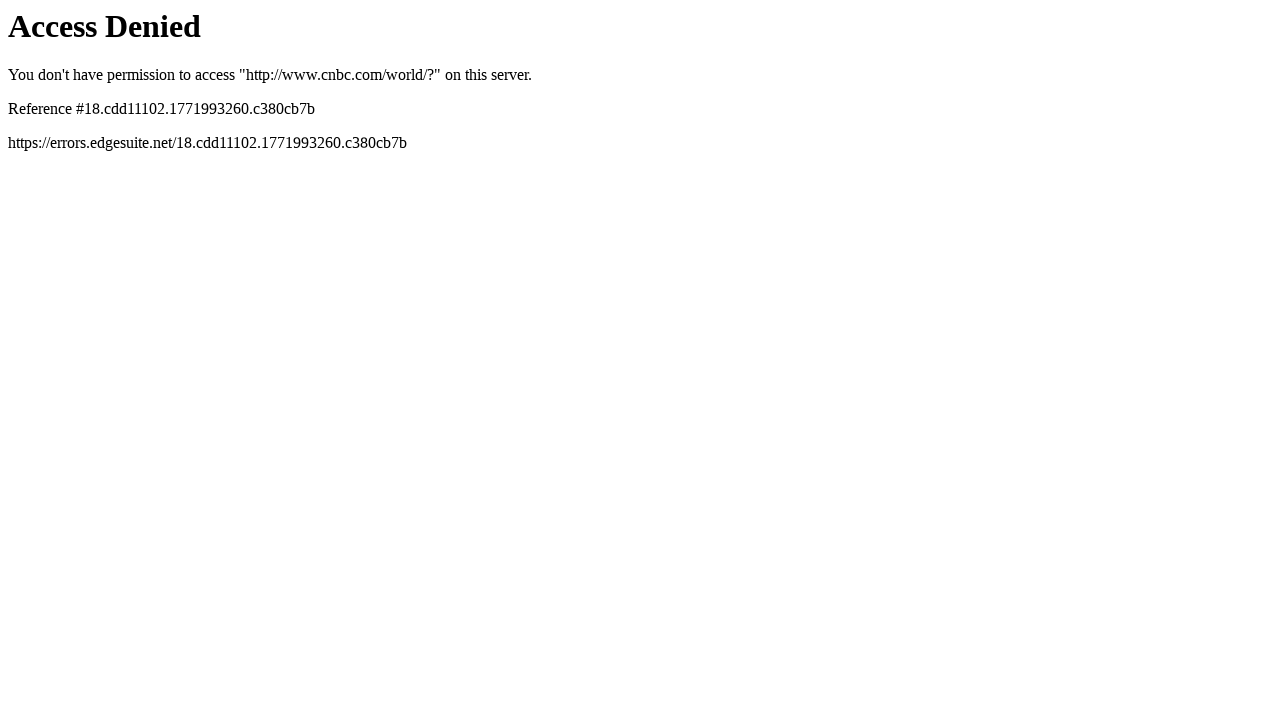